Tests the next button functionality by clicking through 5 steps of the website tour

Starting URL: https://kucoe.net

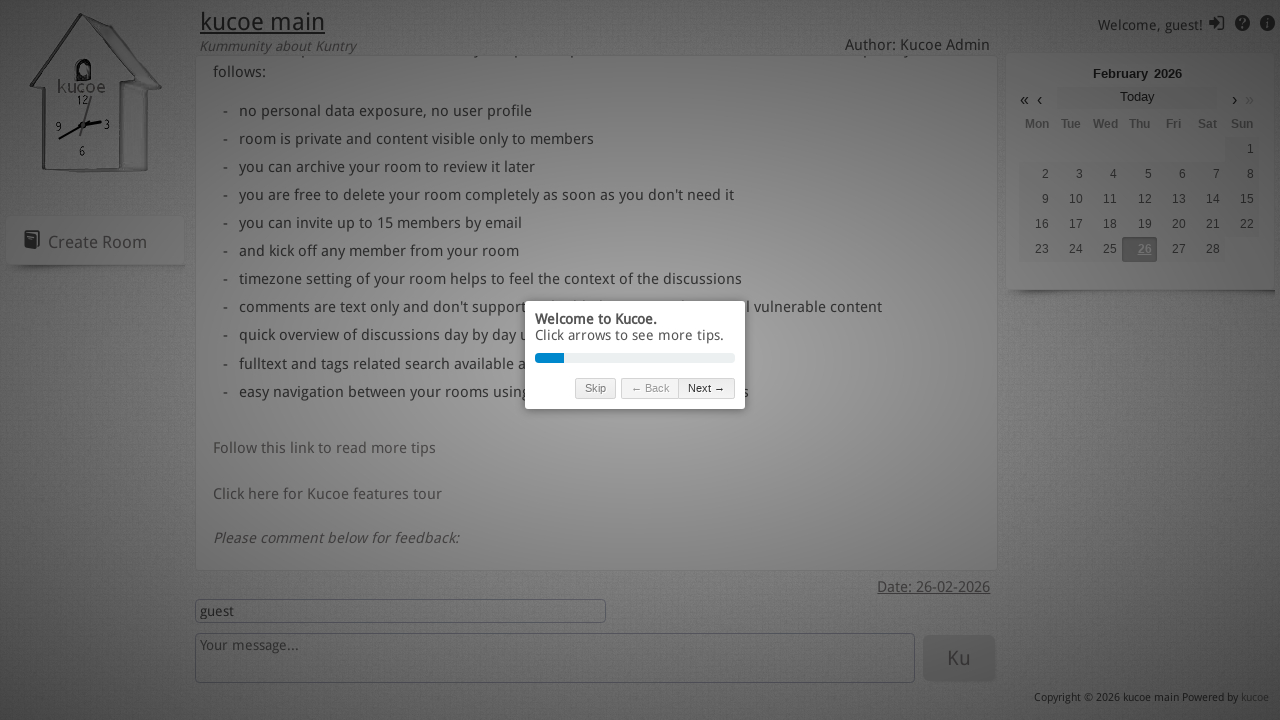

Waited for tour next button to load
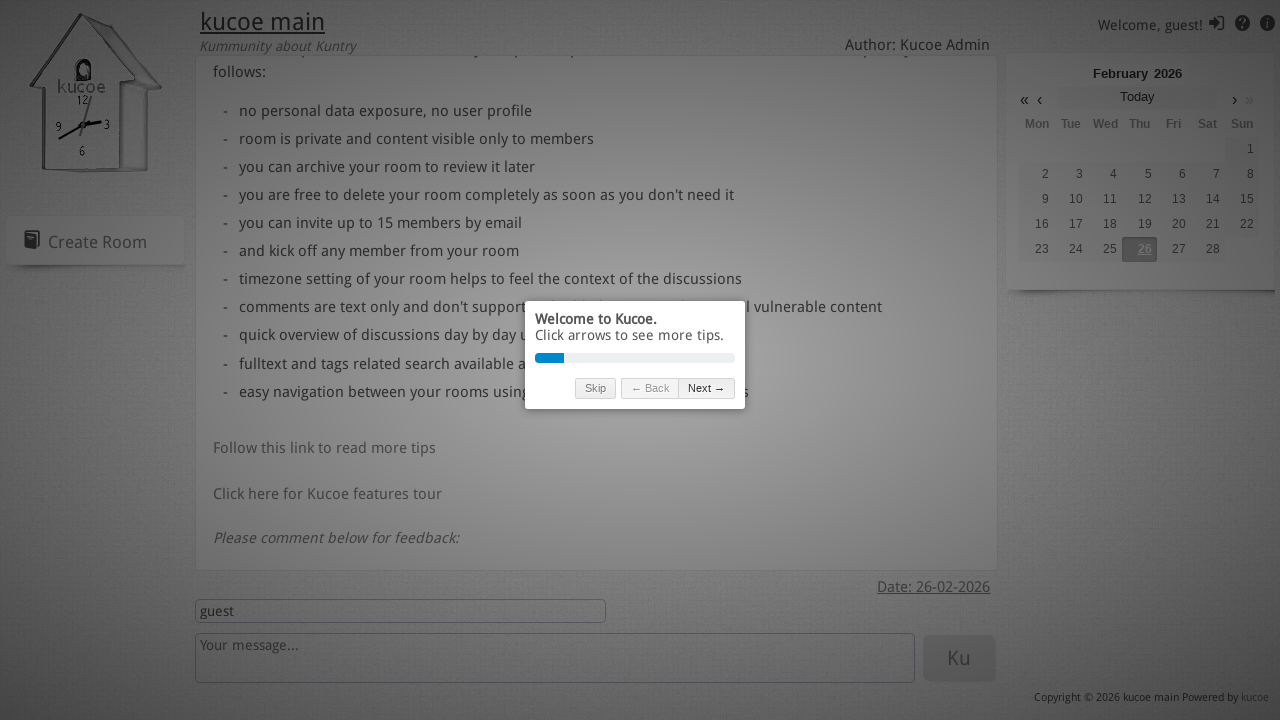

Clicked next button to advance tour step 1 at (707, 388) on .introjs-nextbutton
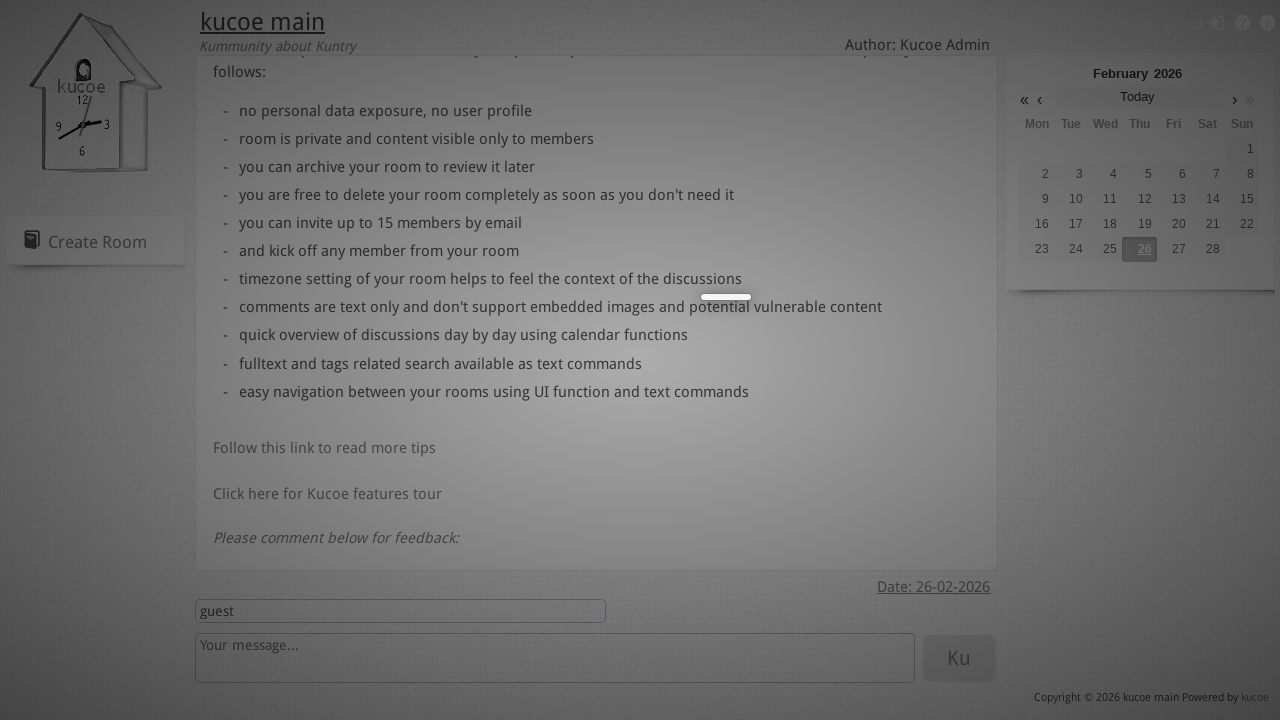

Waited for tour step 1 to render
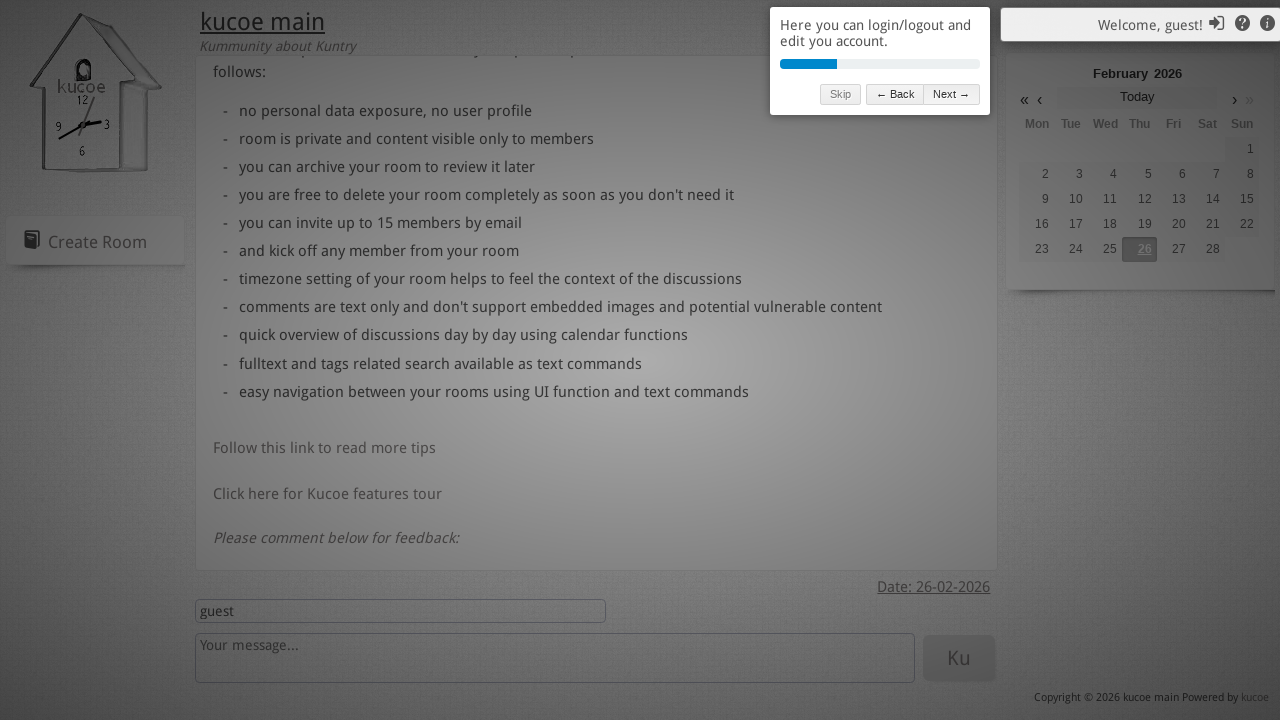

Clicked next button to advance tour step 2 at (952, 94) on .introjs-nextbutton
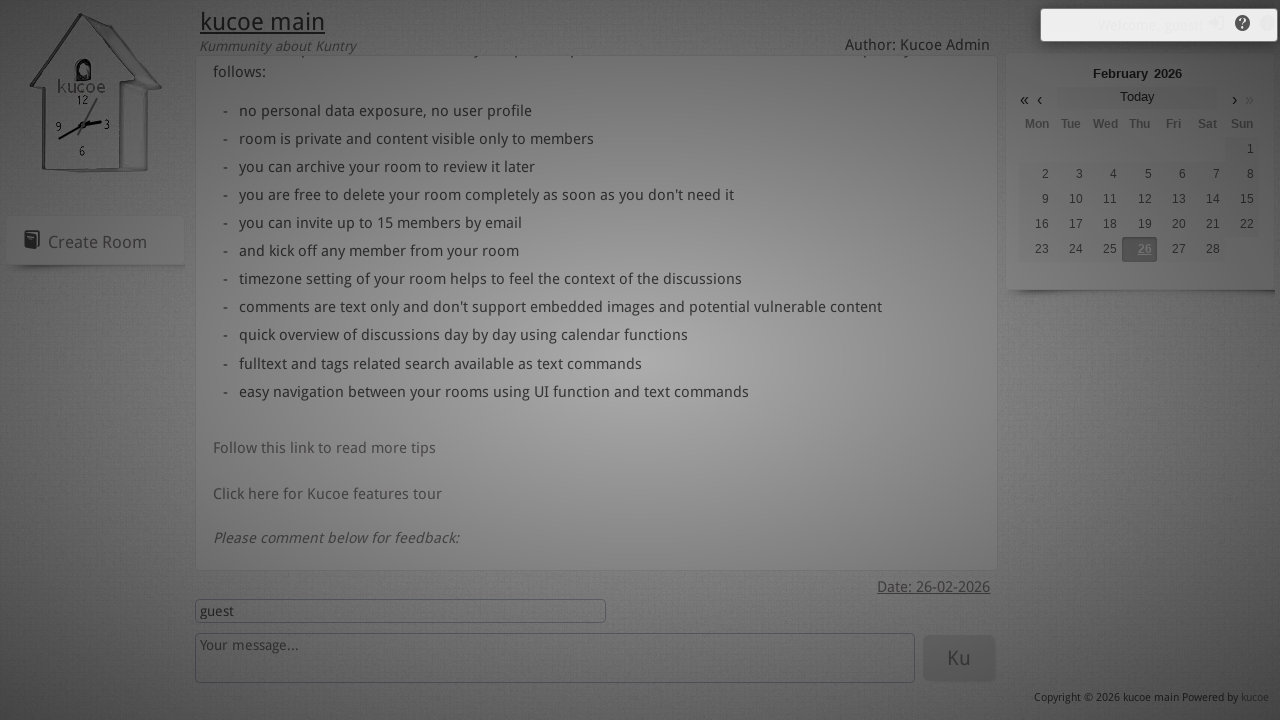

Waited for tour step 2 to render
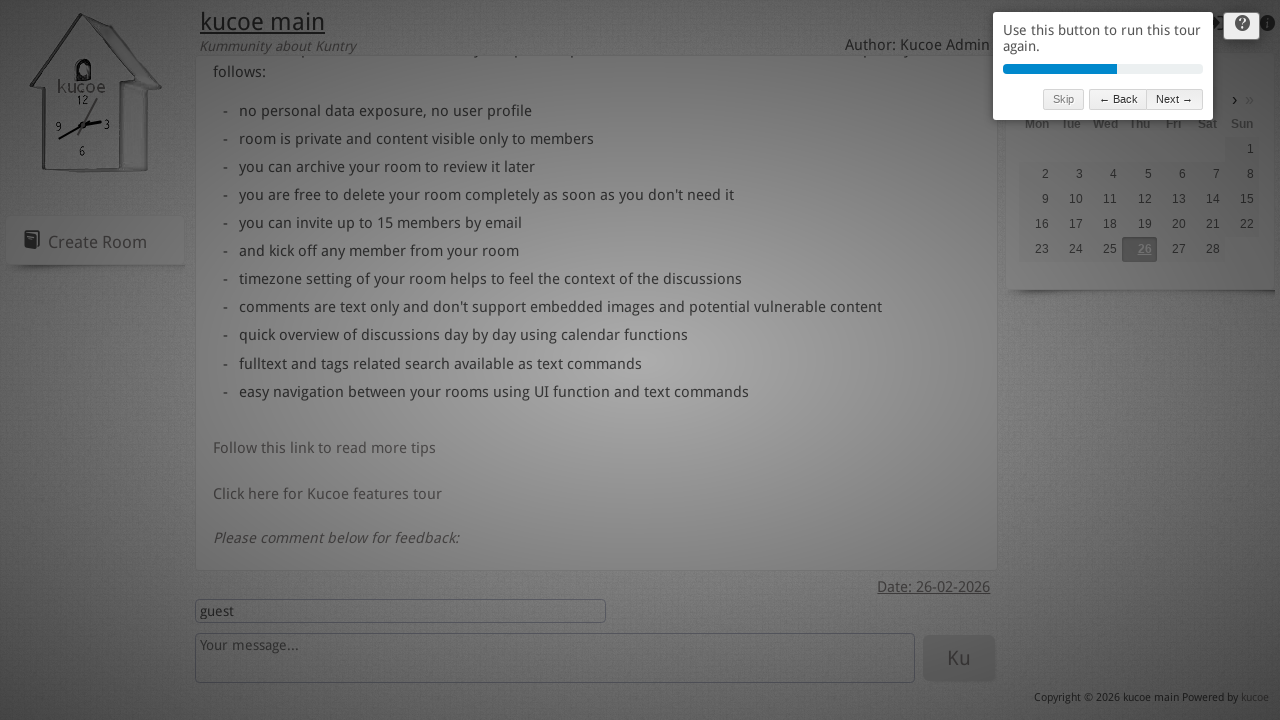

Clicked next button to advance tour step 3 at (1175, 99) on .introjs-nextbutton
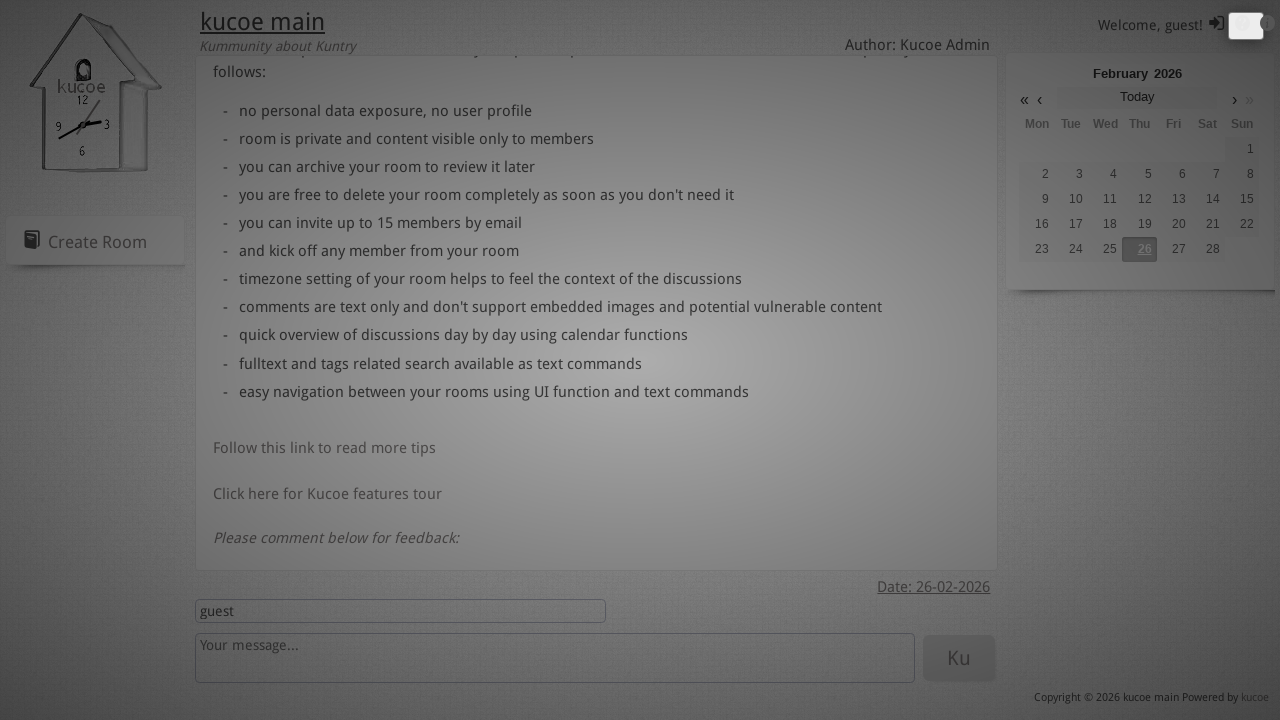

Waited for tour step 3 to render
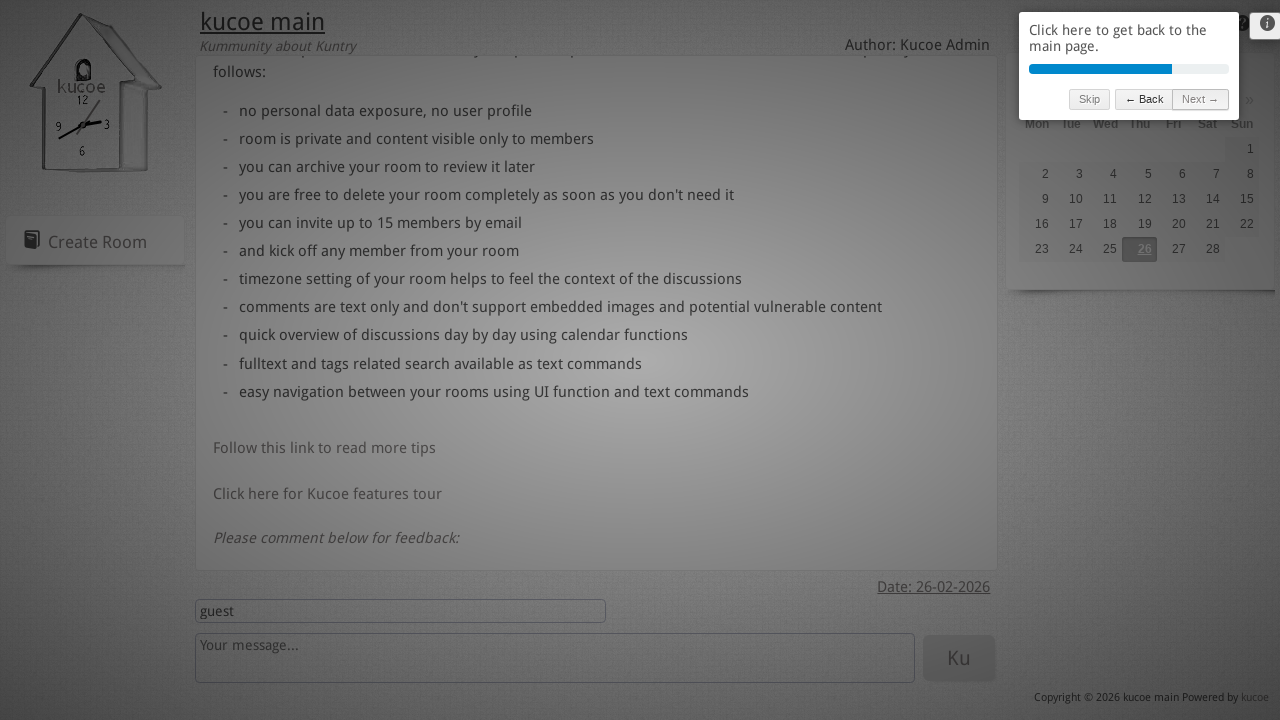

Clicked next button to advance tour step 4 at (1201, 99) on .introjs-nextbutton
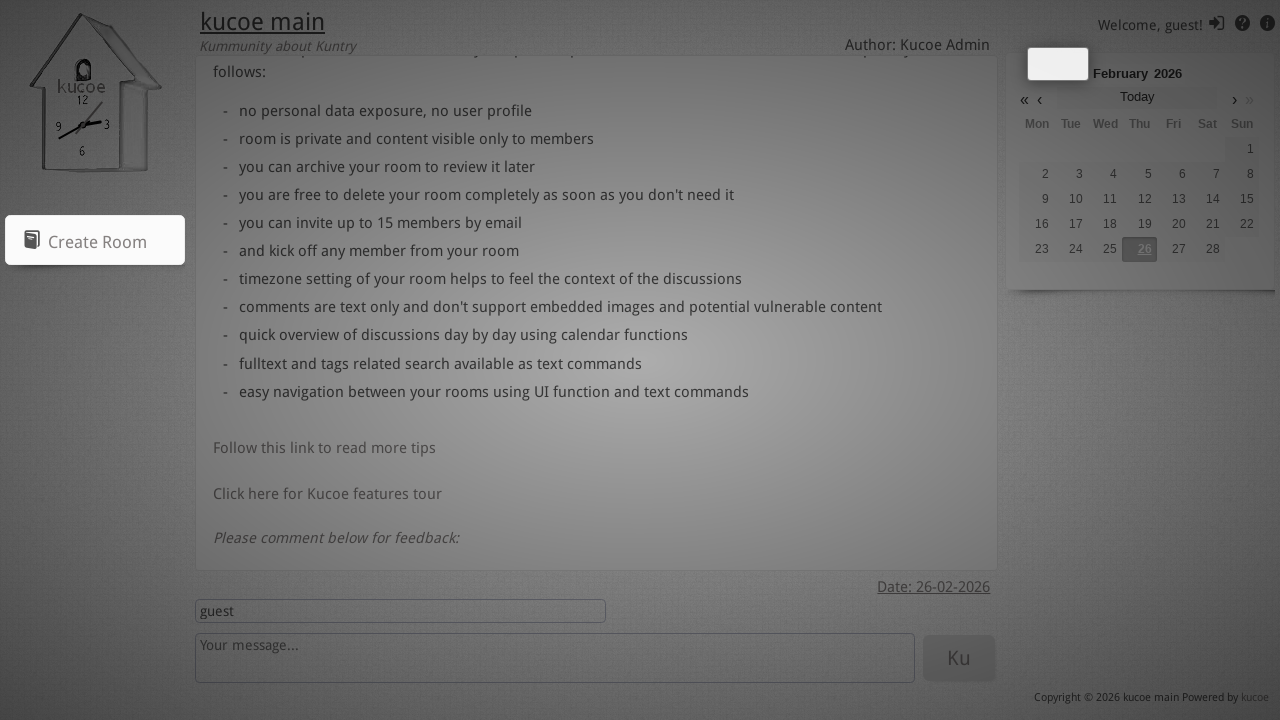

Waited for tour step 4 to render
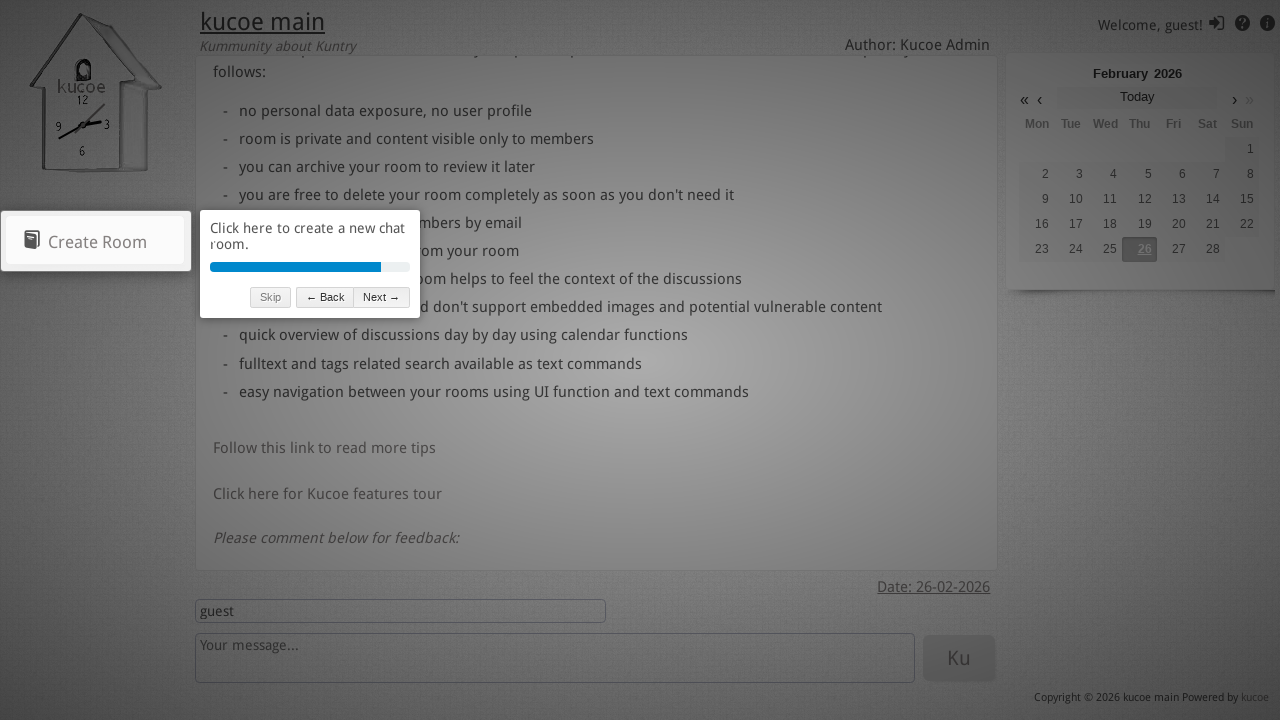

Clicked next button to advance tour step 5 at (382, 297) on .introjs-nextbutton
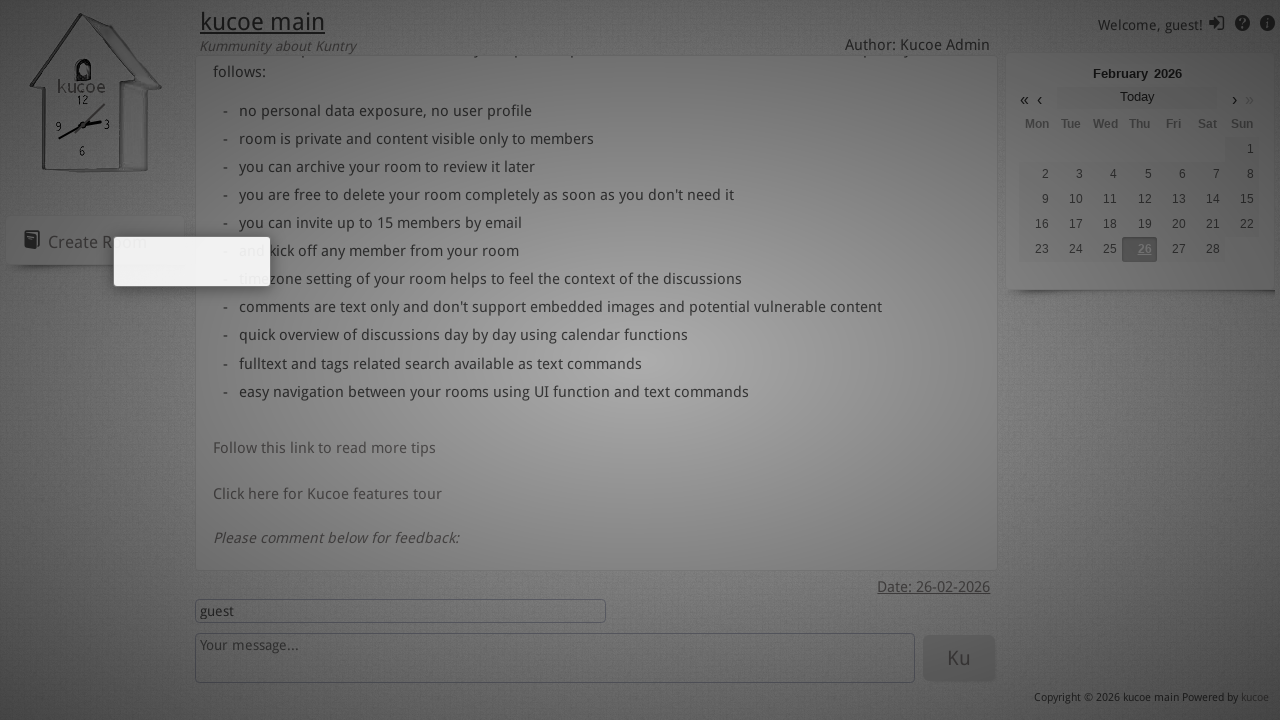

Waited for tour step 5 to render
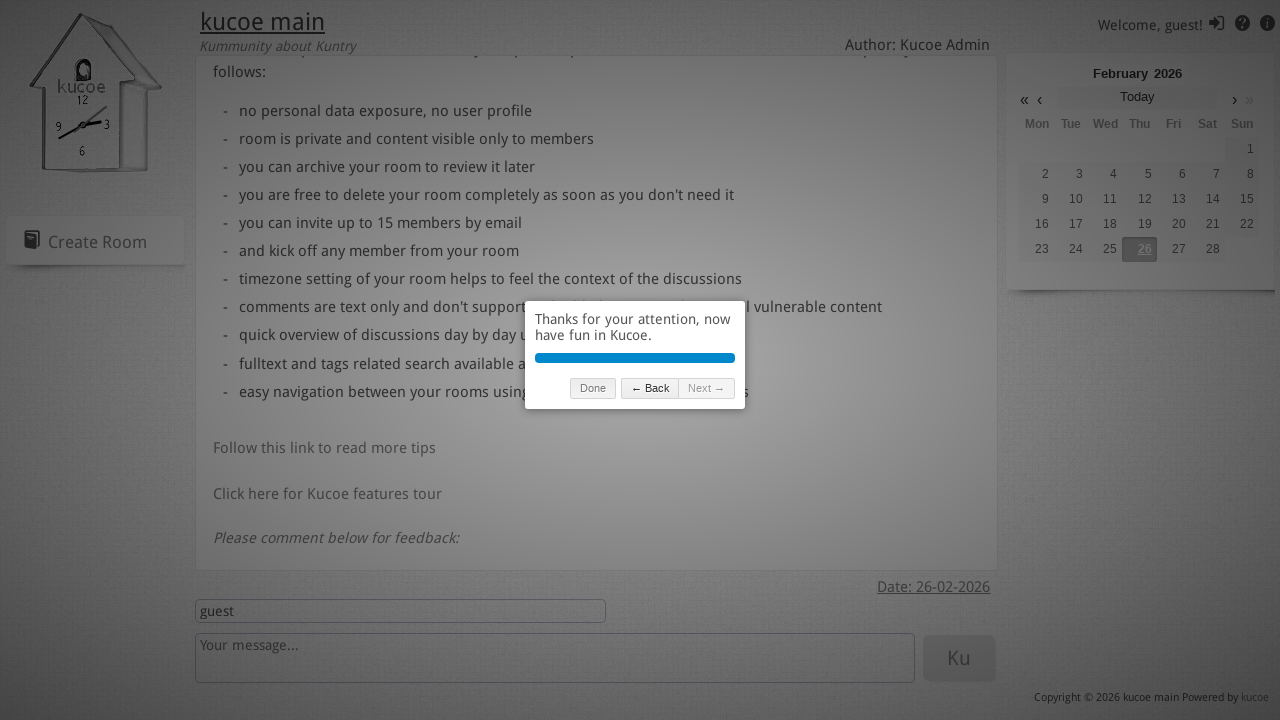

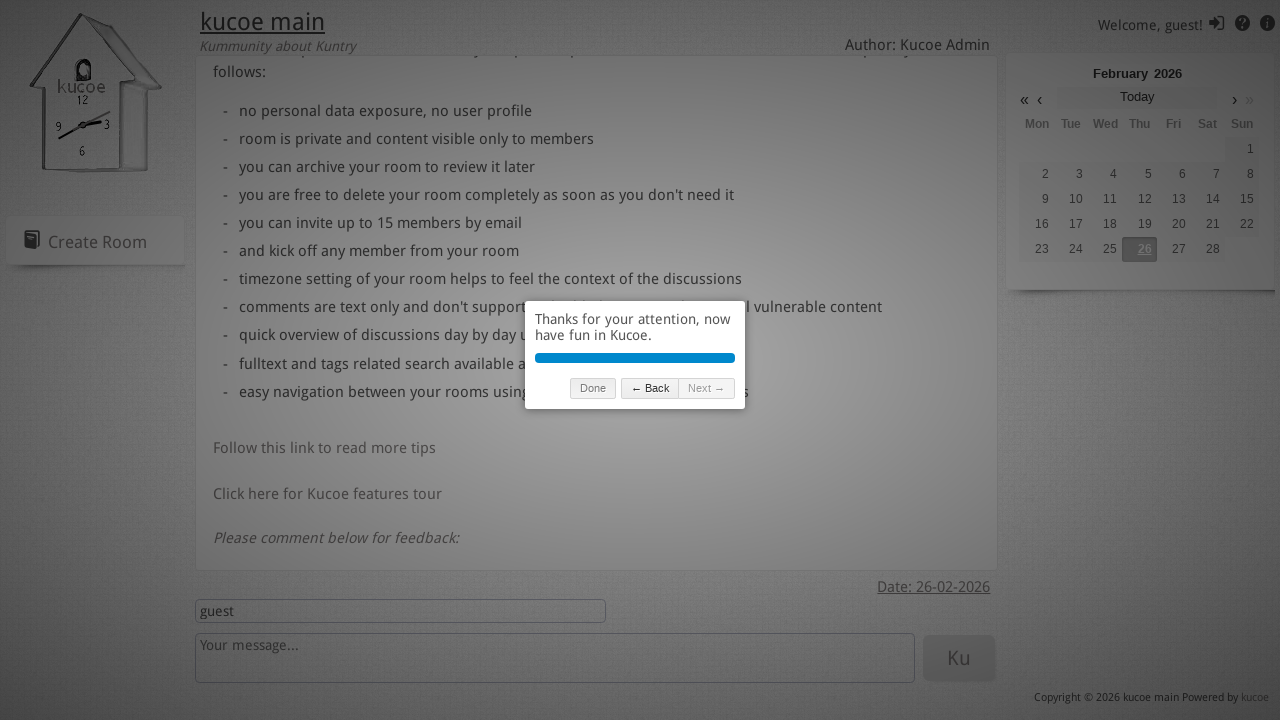